Tests JavaScript alert handling on W3Schools tryit editor by triggering a confirm dialog and dismissing it

Starting URL: https://www.w3schools.com/js/tryit.asp?filename=tryjs_confirm

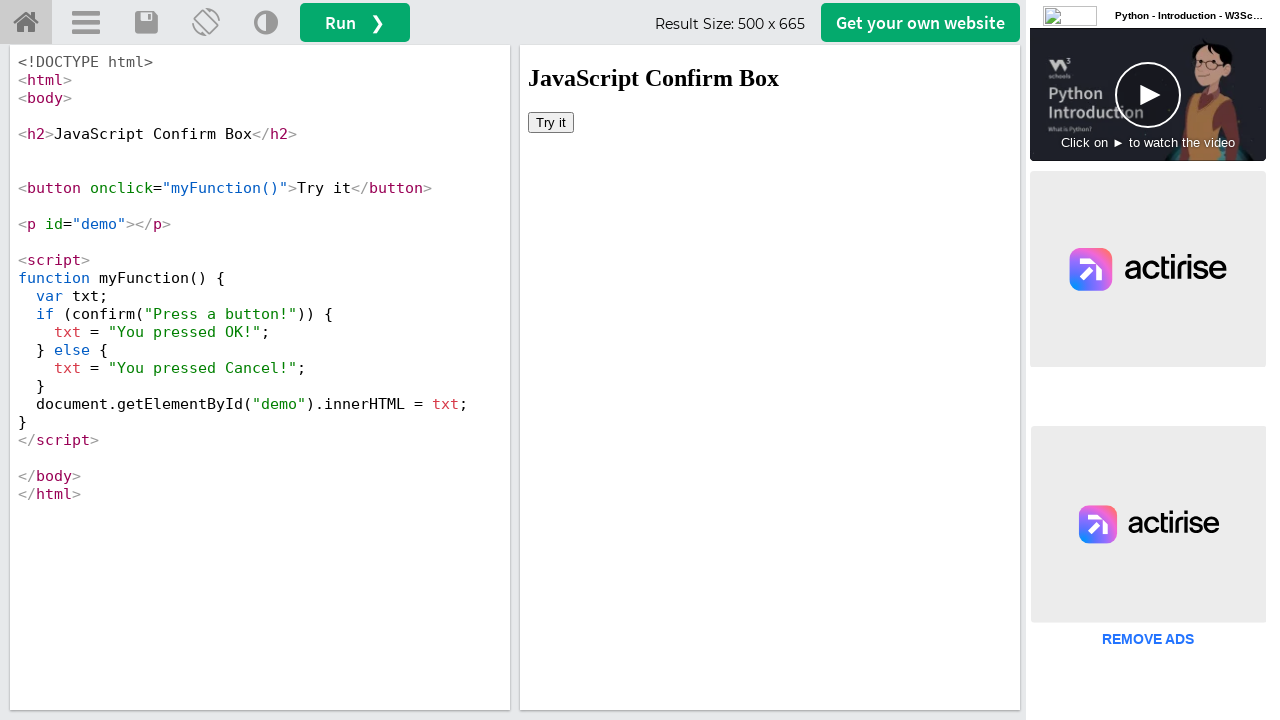

Located iframe#iframeResult containing the demo
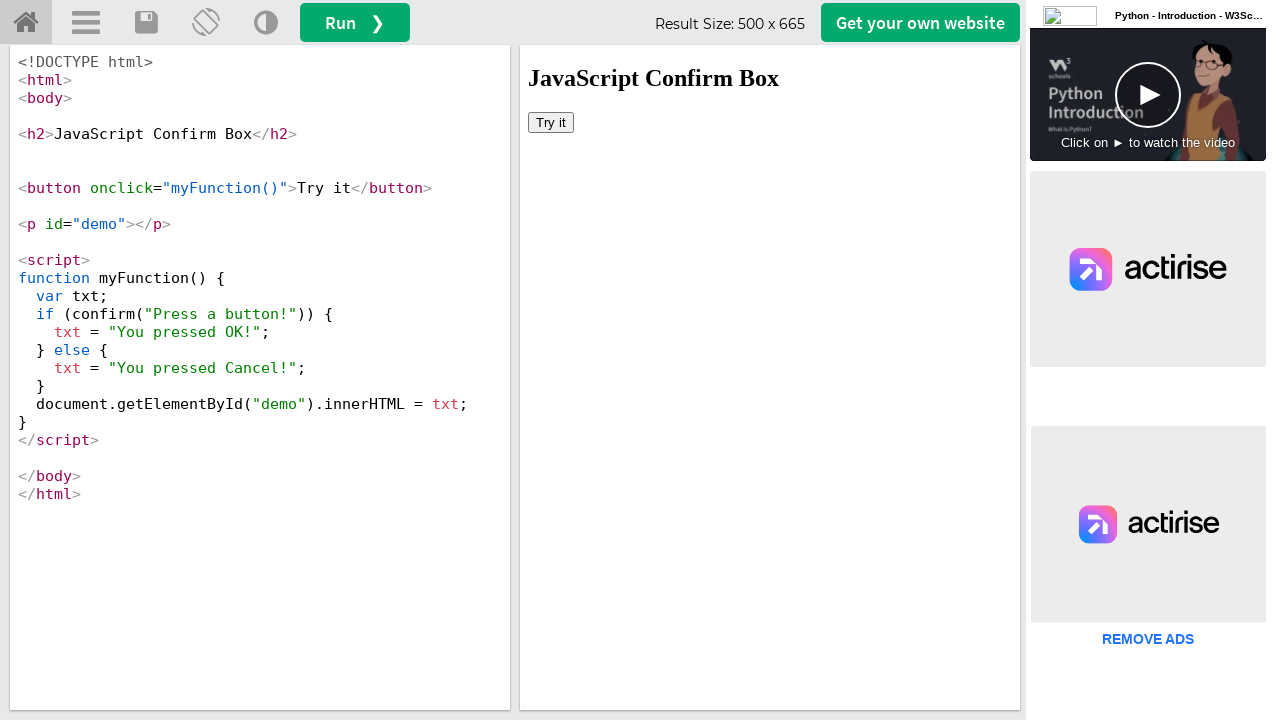

Clicked 'Try it' button to trigger confirm dialog at (551, 122) on iframe#iframeResult >> internal:control=enter-frame >> button:has-text('Try it')
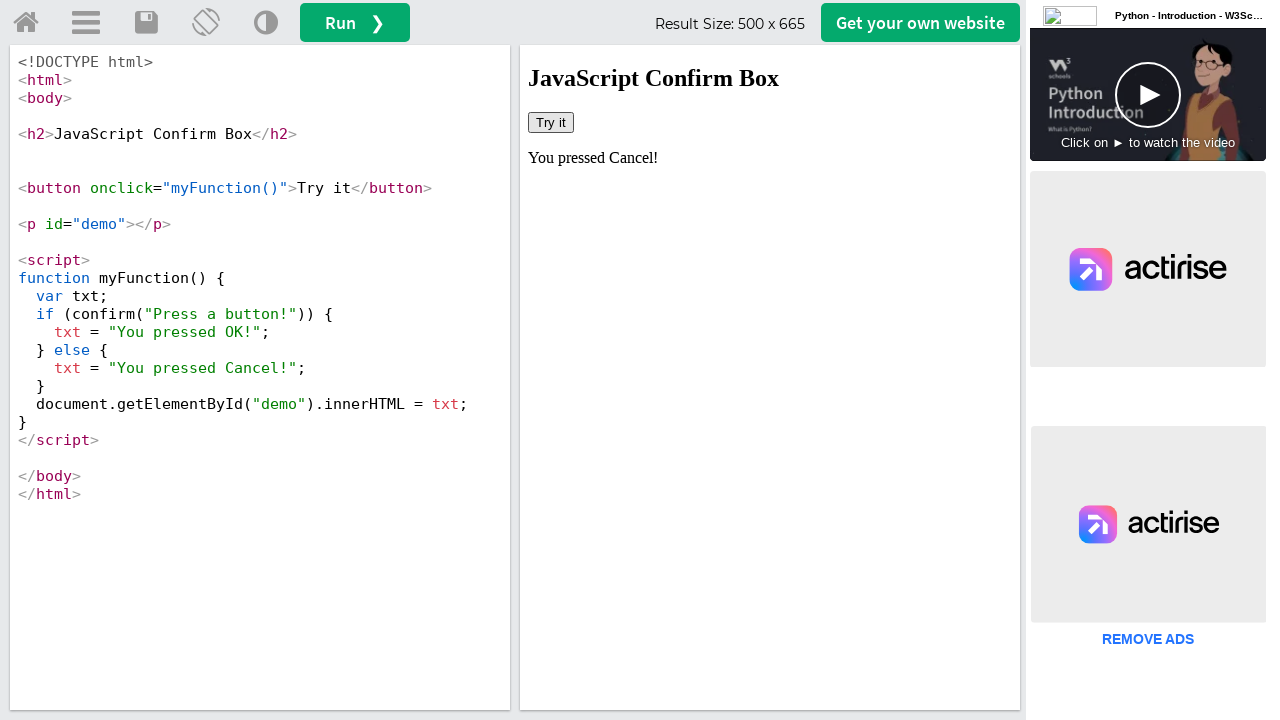

Set up dialog handler to dismiss confirm dialog
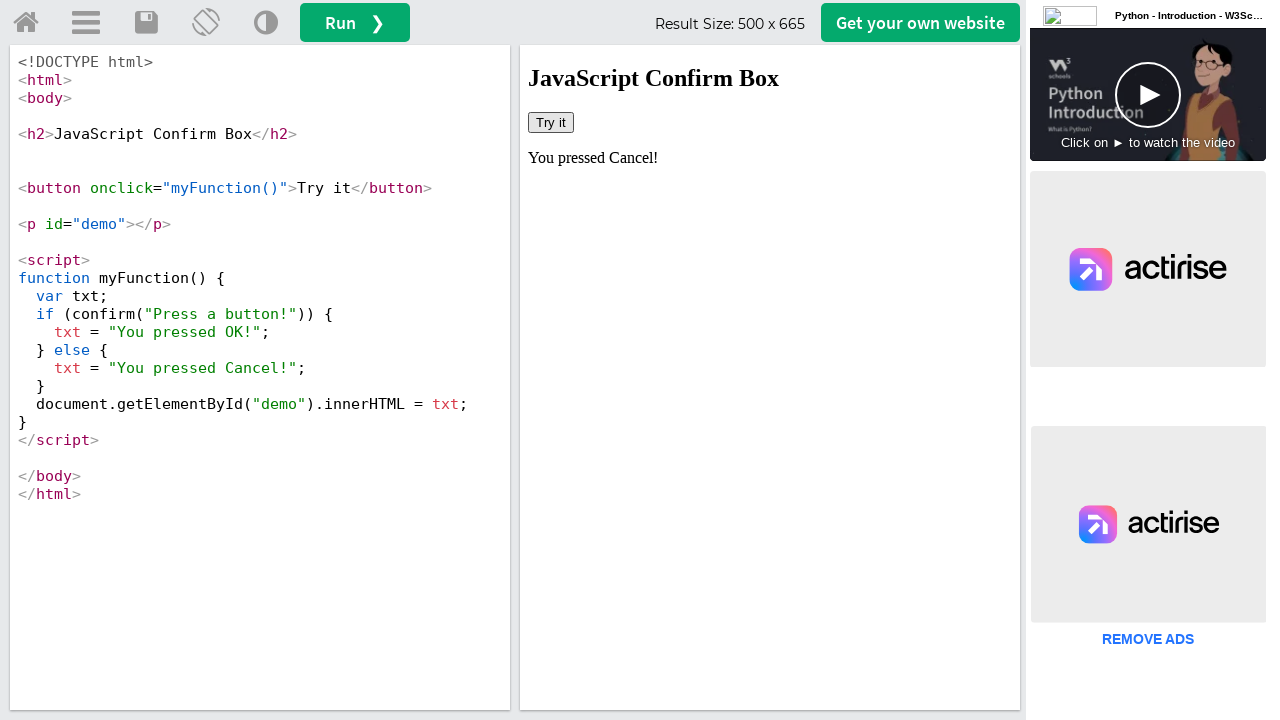

Clicked run button to execute the code at (355, 22) on #runbtn
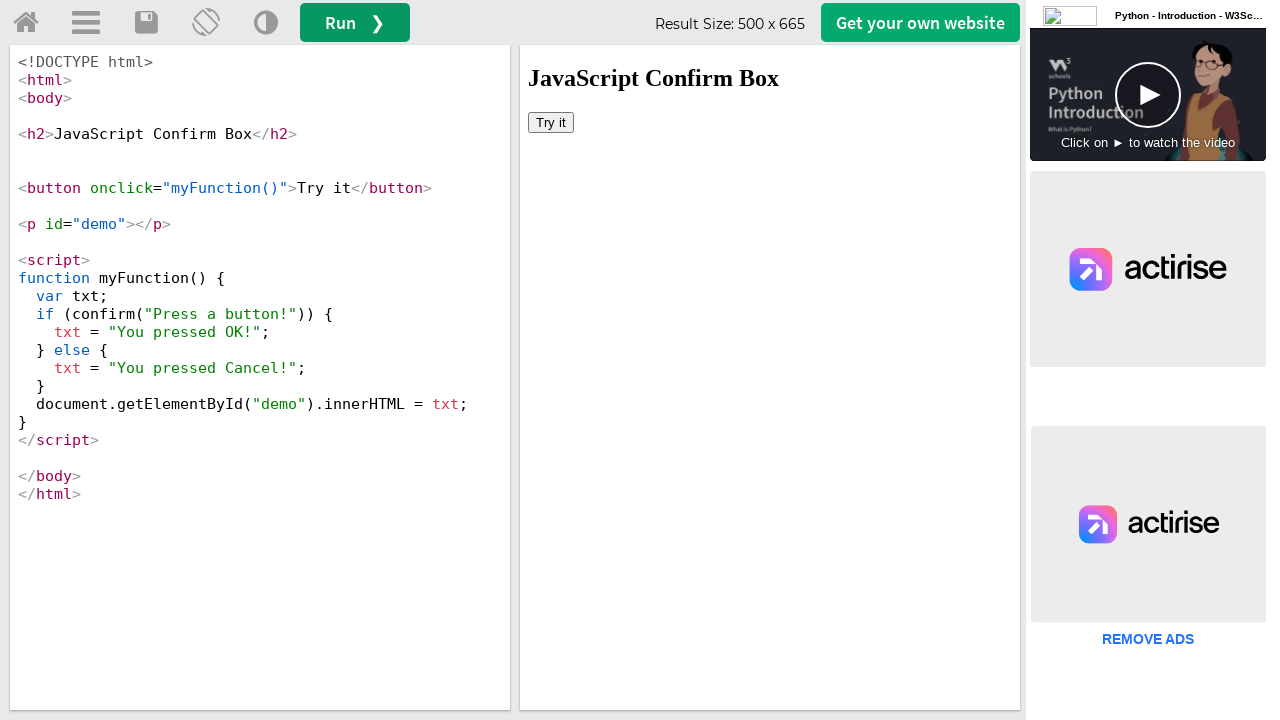

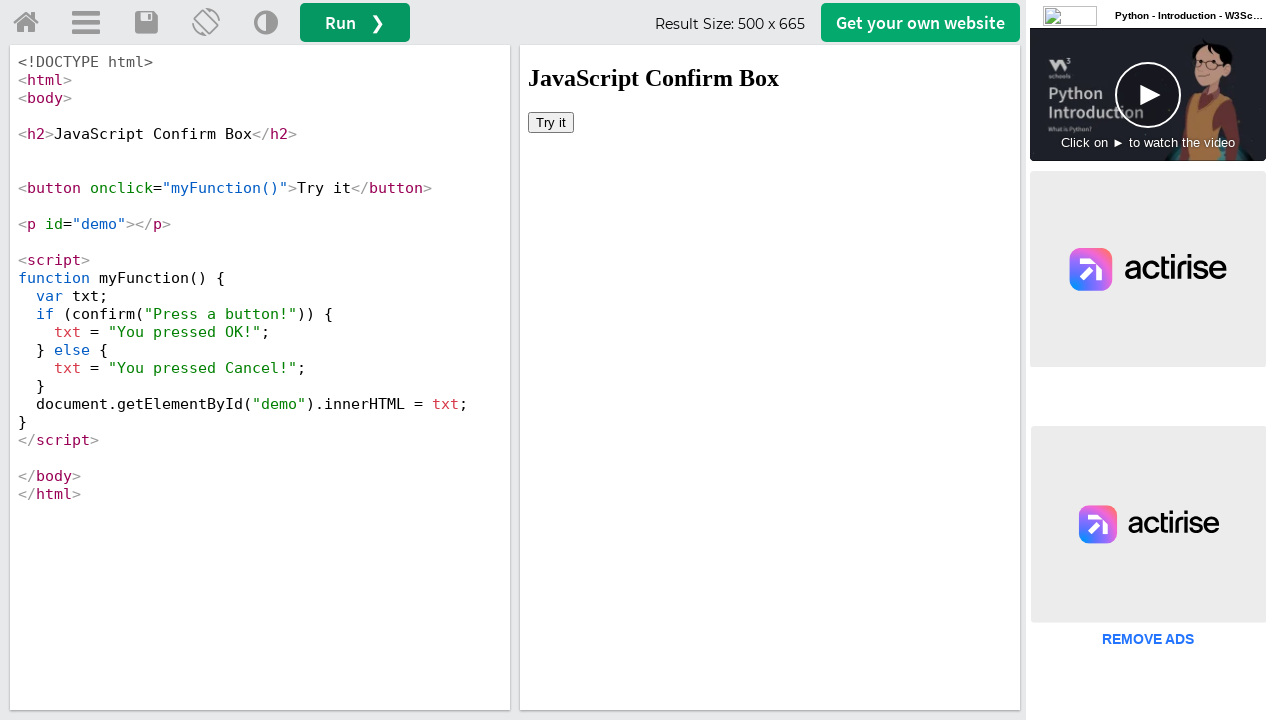